Tests JavaScript alert handling by filling a name field, triggering an alert and accepting it, then triggering a confirm dialog and dismissing it

Starting URL: https://rahulshettyacademy.com/AutomationPractice/

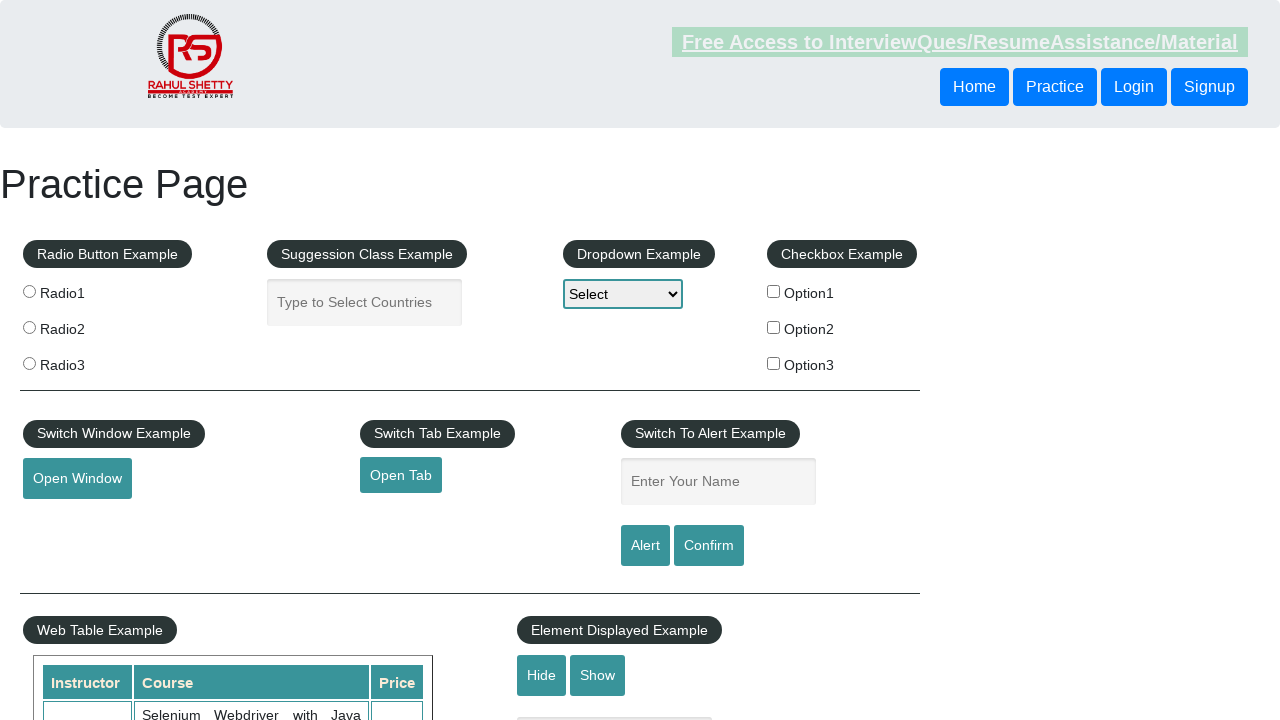

Filled name field with 'TestUser' on #name
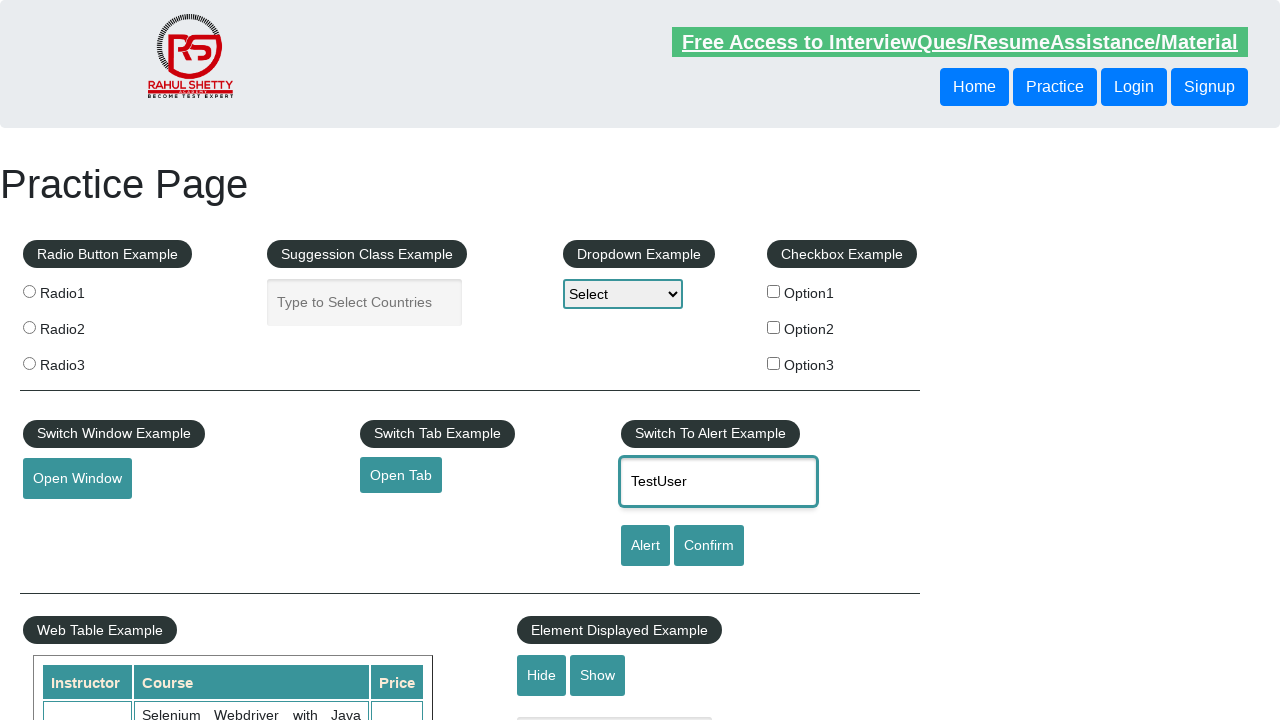

Clicked alert button to trigger JavaScript alert at (645, 546) on #alertbtn
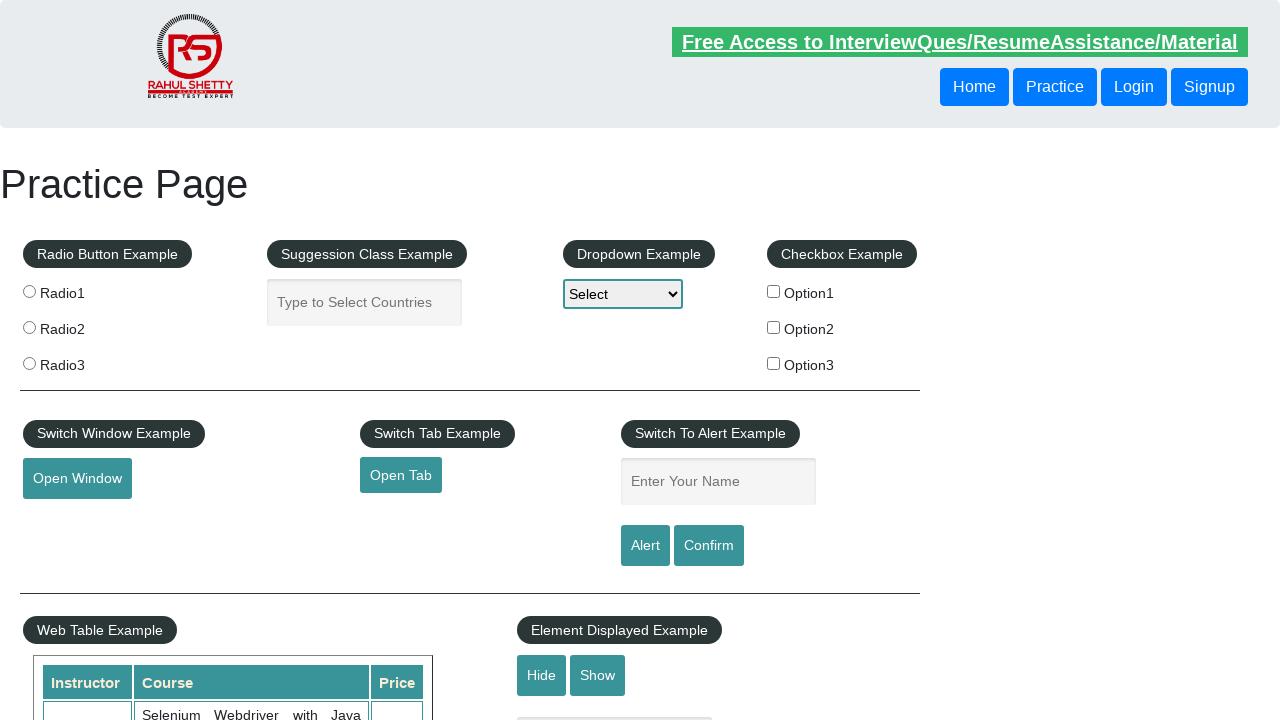

Handled and accepted the alert dialog
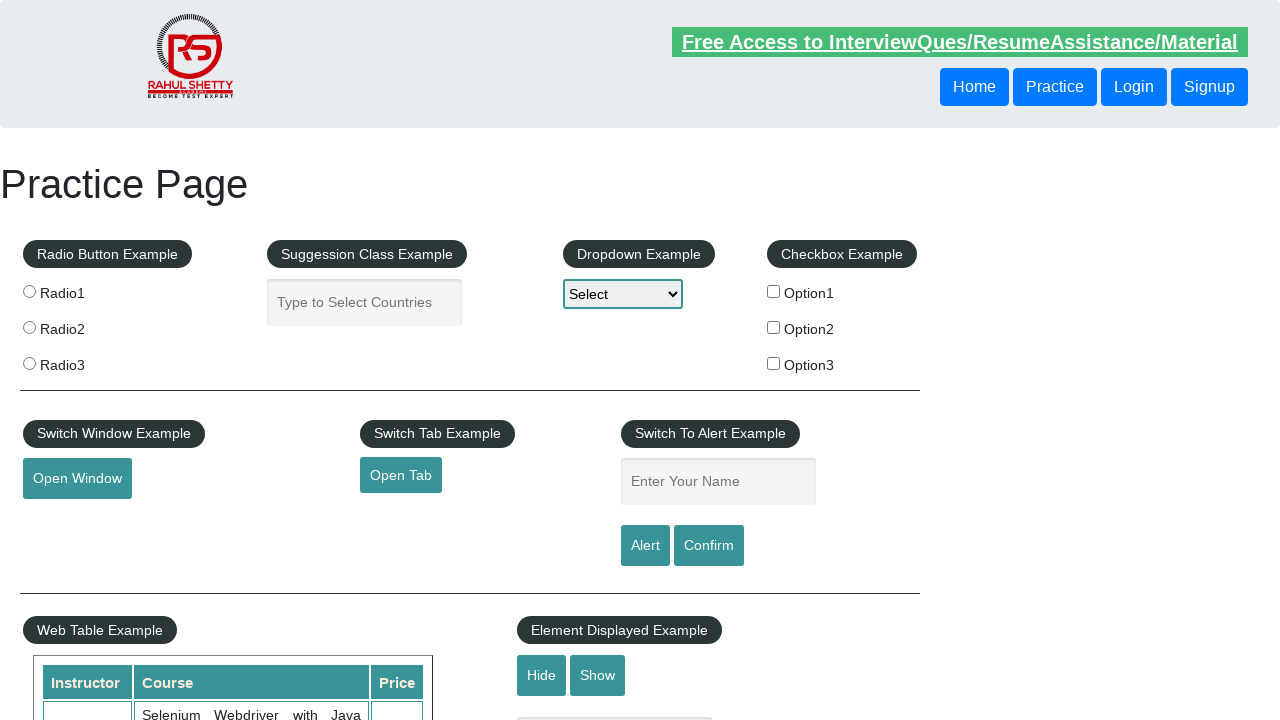

Clicked confirm button to trigger confirm dialog at (709, 546) on #confirmbtn
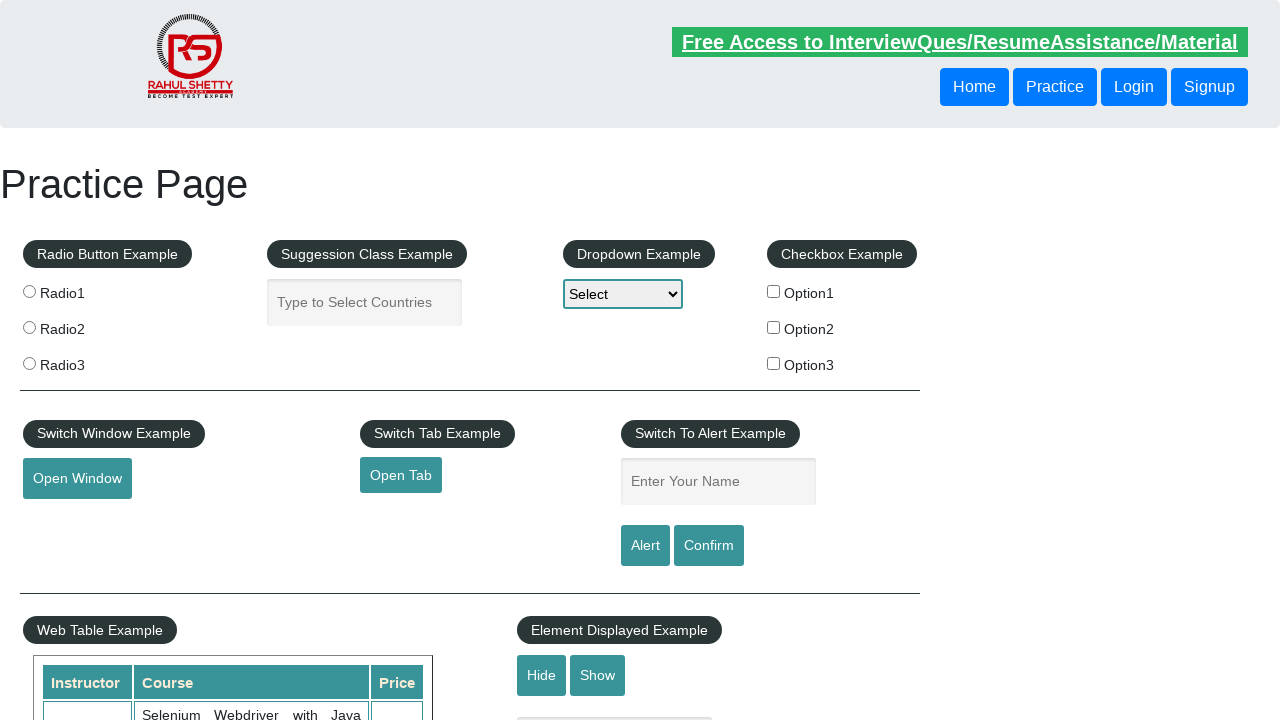

Handled and dismissed the confirm dialog
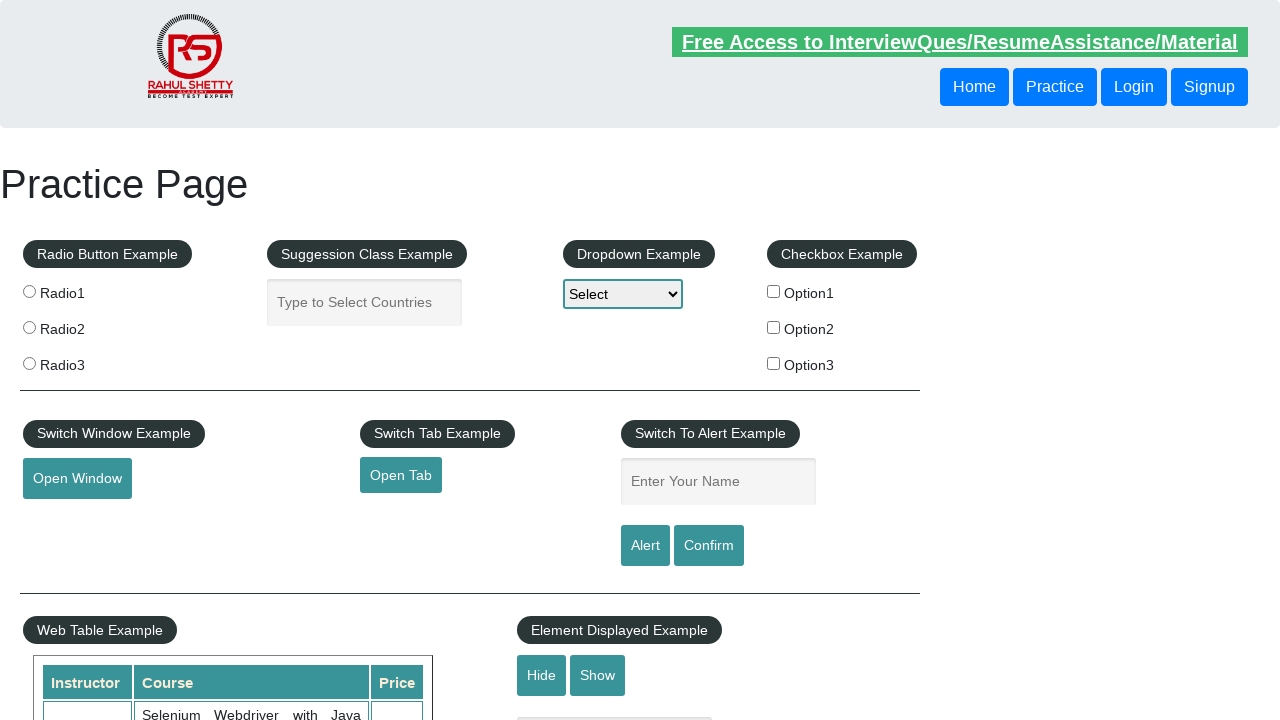

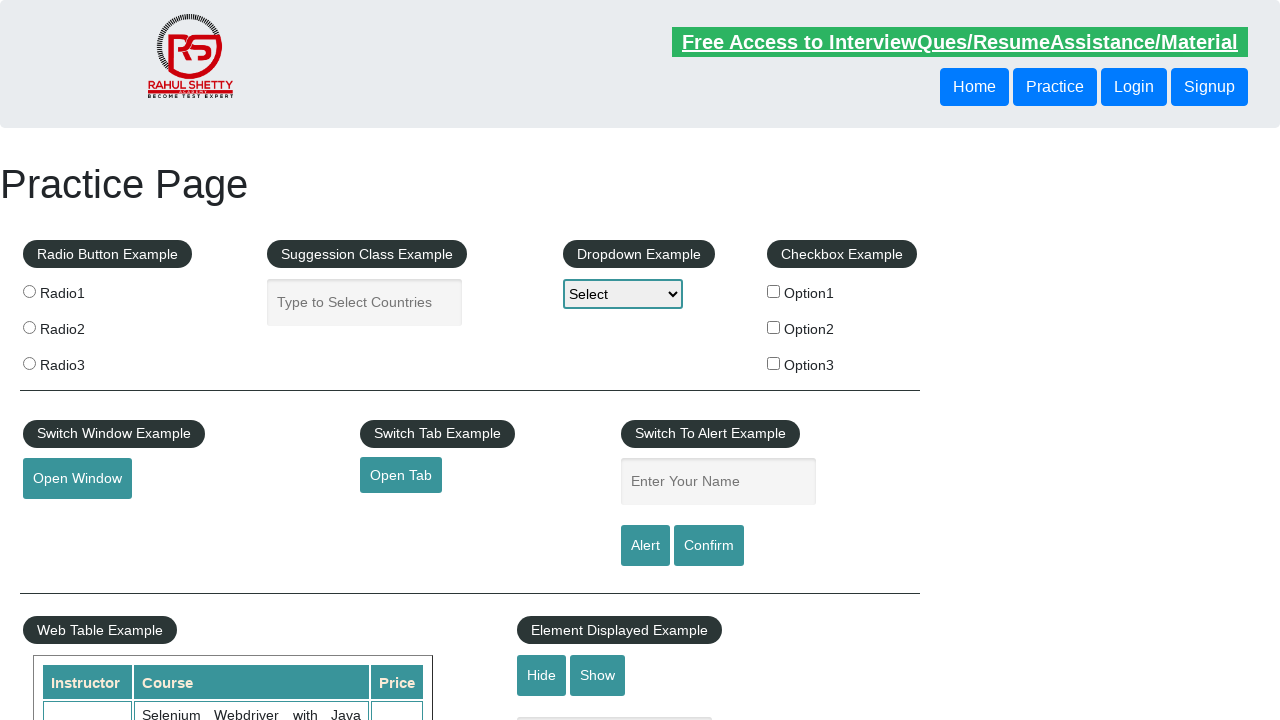